Tests various Selenium locator strategies on a practice page by filling out forms, clicking links, and interacting with form elements including a practice login form and password reset flow.

Starting URL: https://rahulshettyacademy.com/locatorspractice/

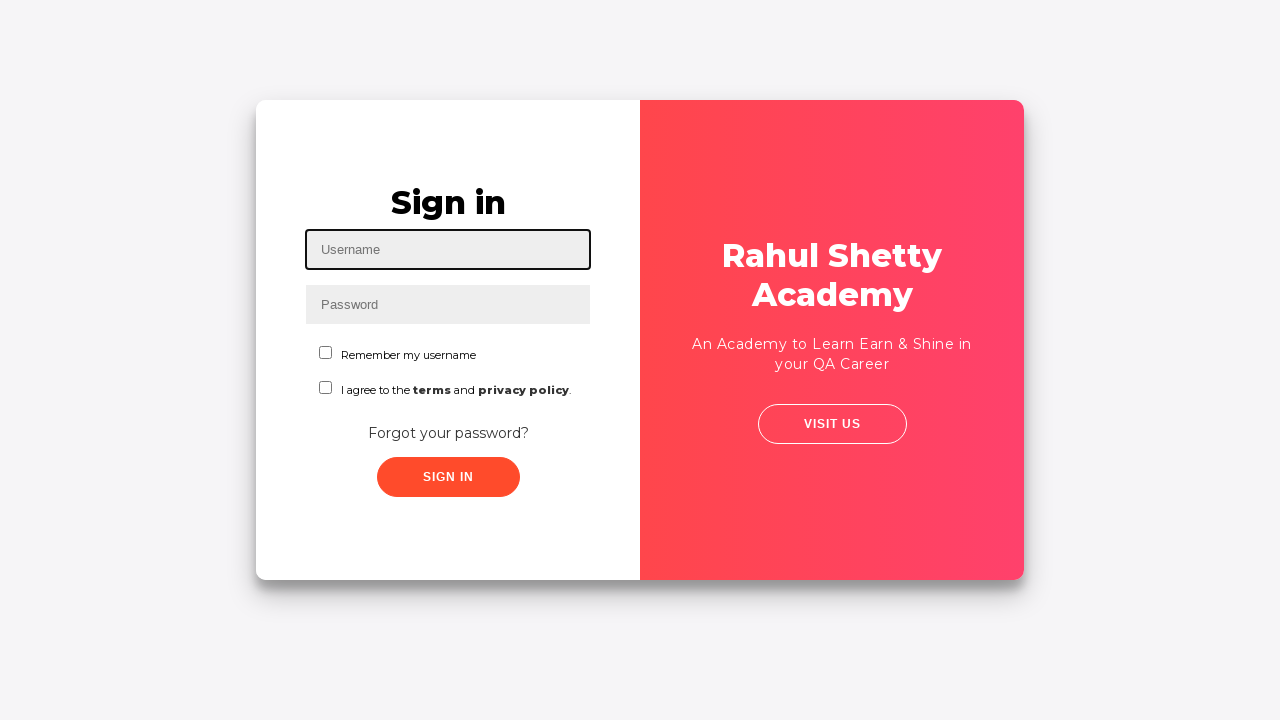

Filled username field with 'Raj' on #inputUsername
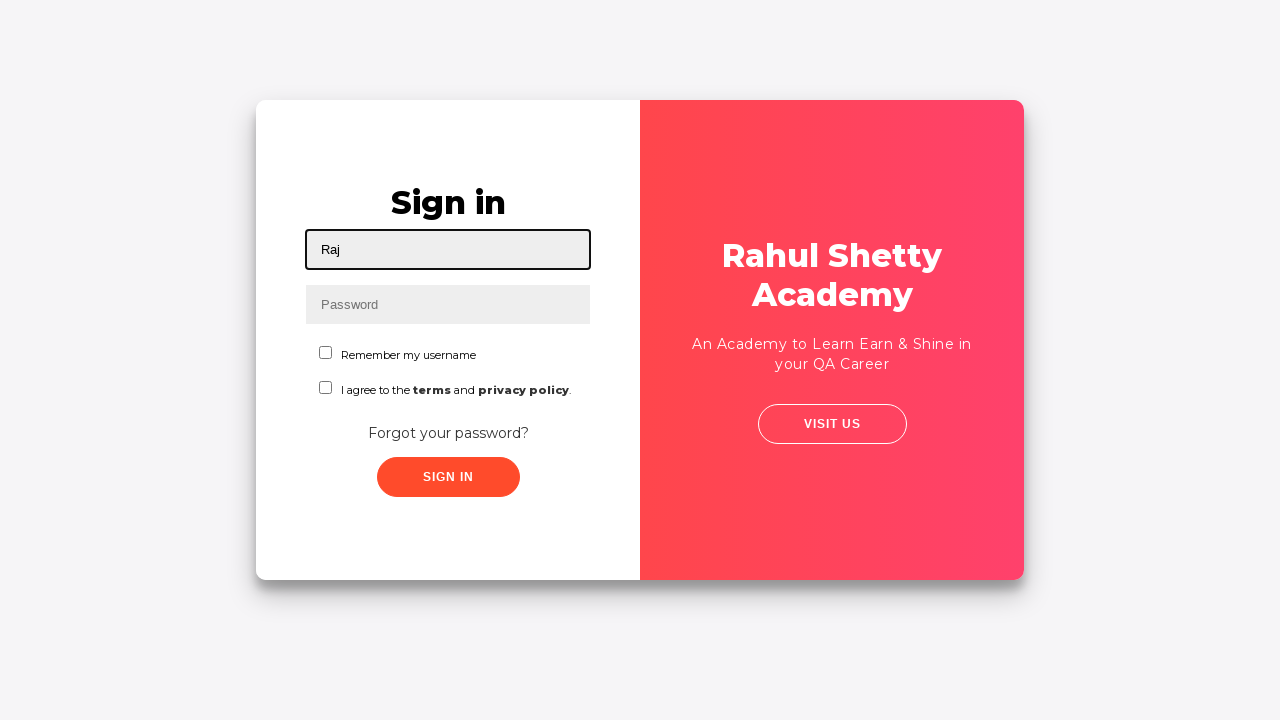

Filled password field with 'Raj123' on input[name='inputPassword']
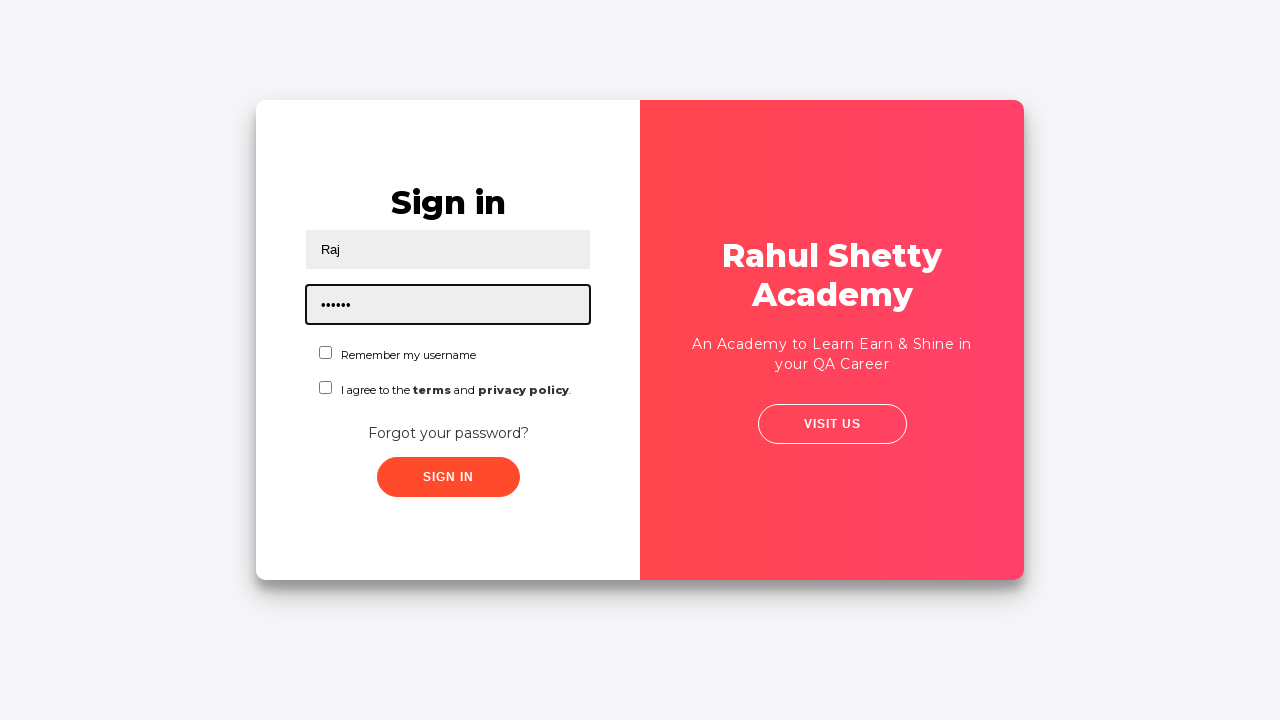

Clicked sign in button at (448, 477) on .signInBtn
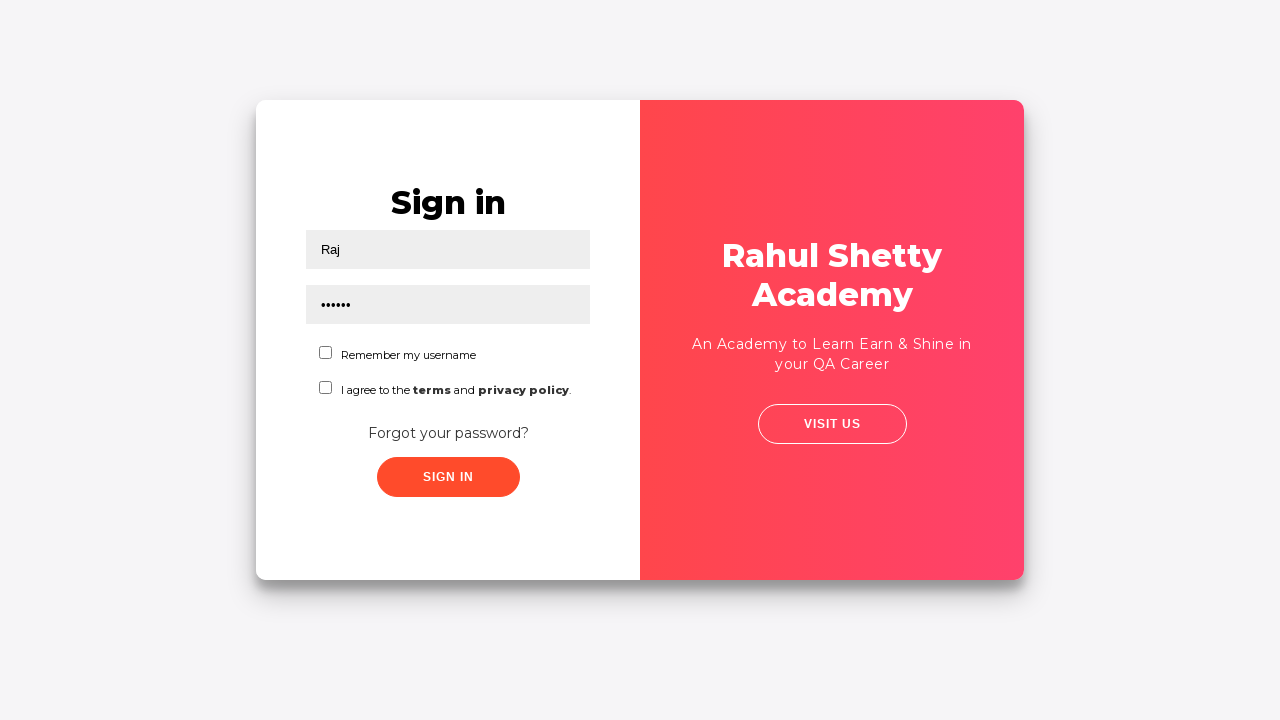

Error message appeared on login page
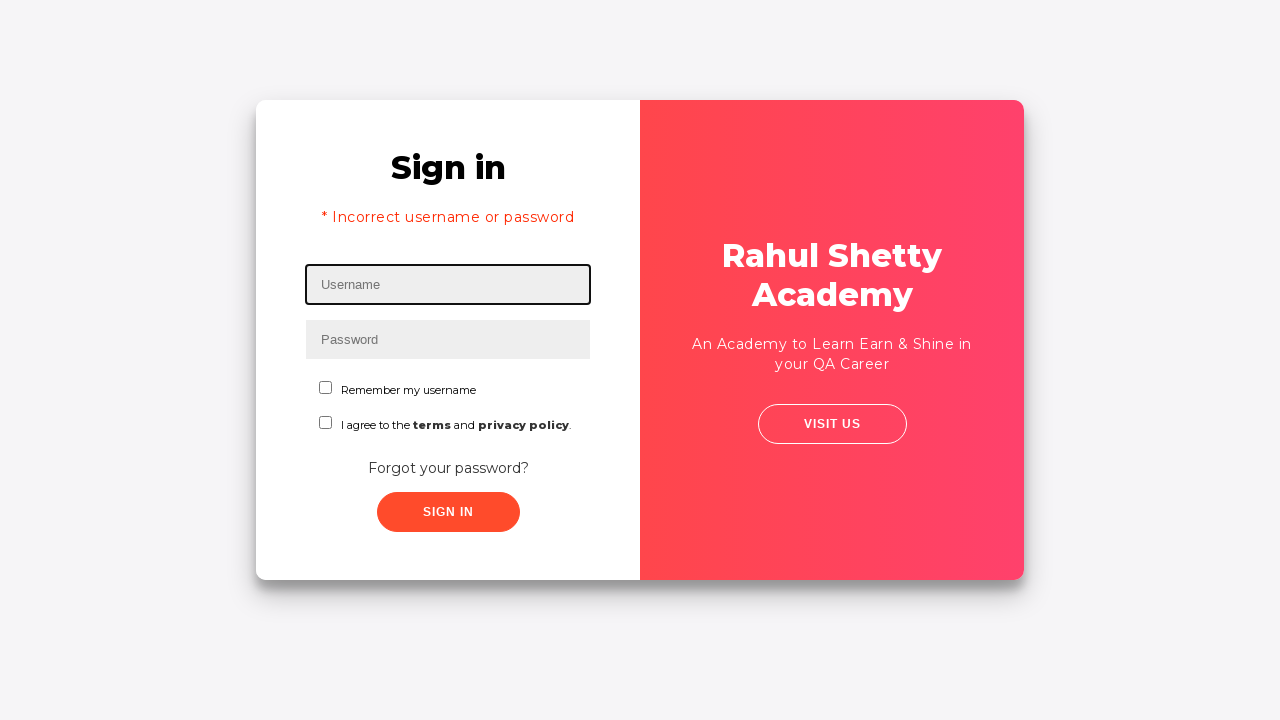

Clicked 'Forgot your password?' link at (448, 468) on text=Forgot your password?
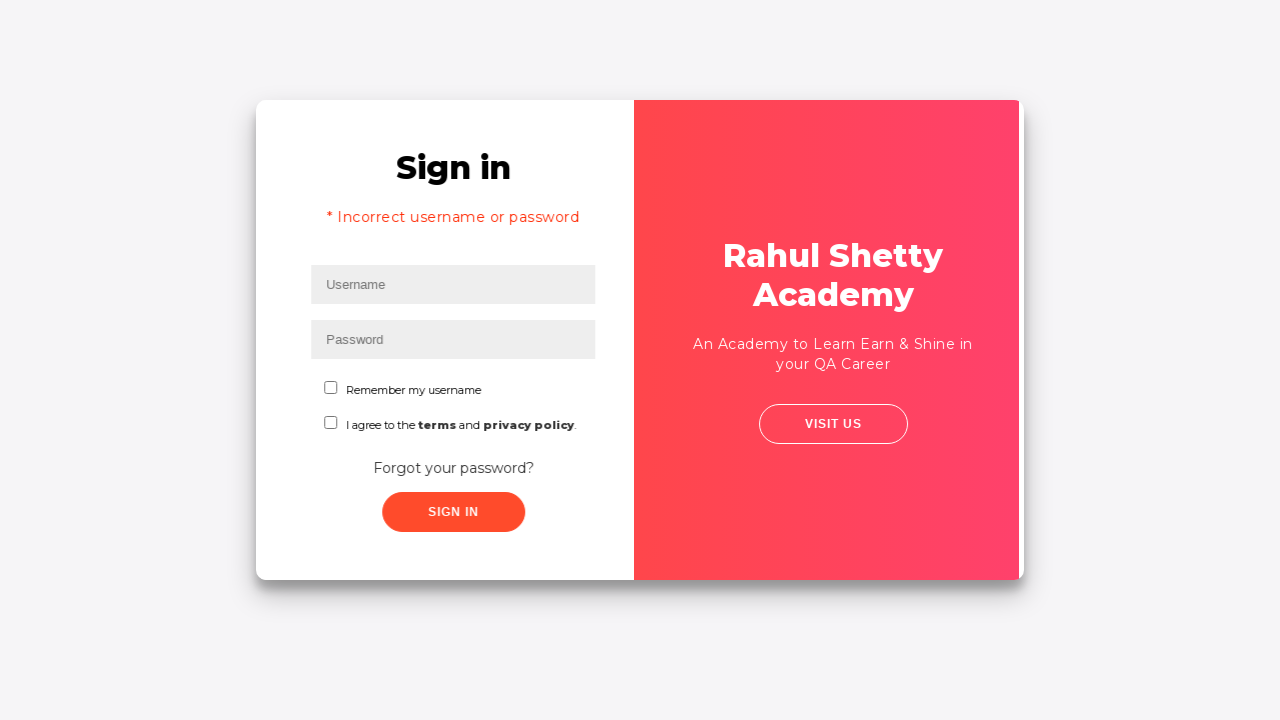

Waited for password reset form to load
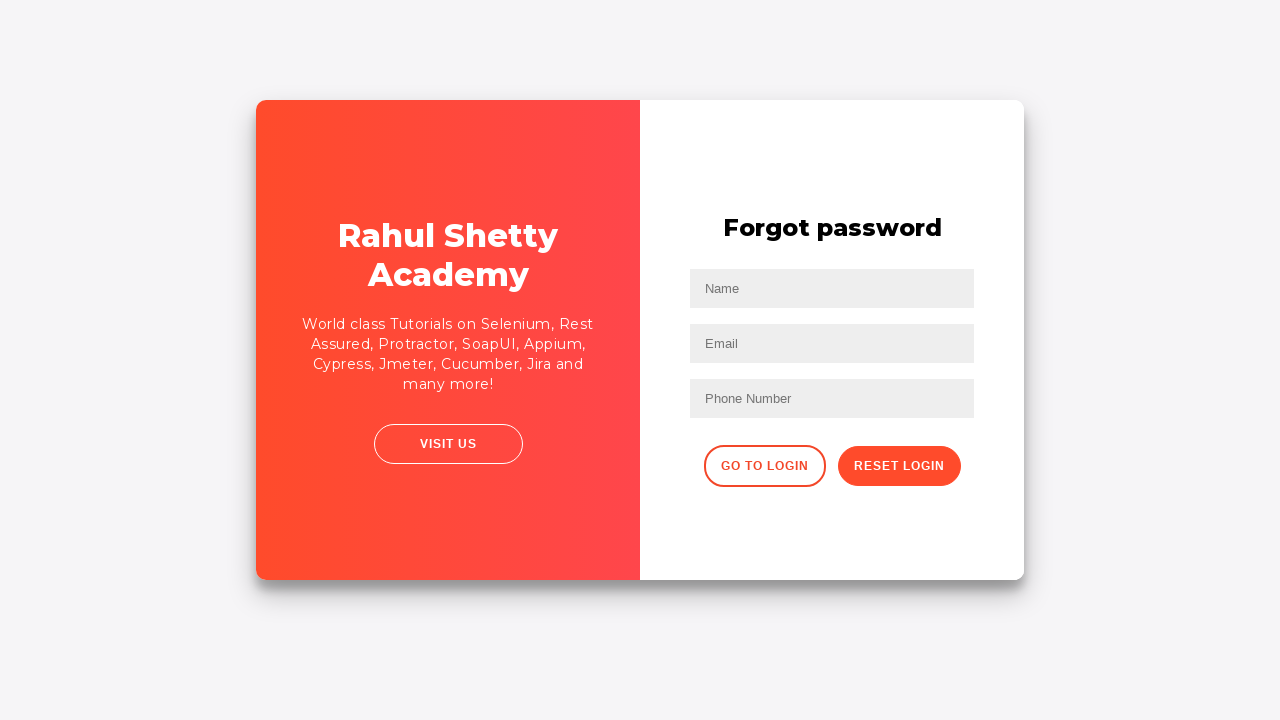

Filled name field in reset form with 'Rajkumar' on input[placeholder='Name']
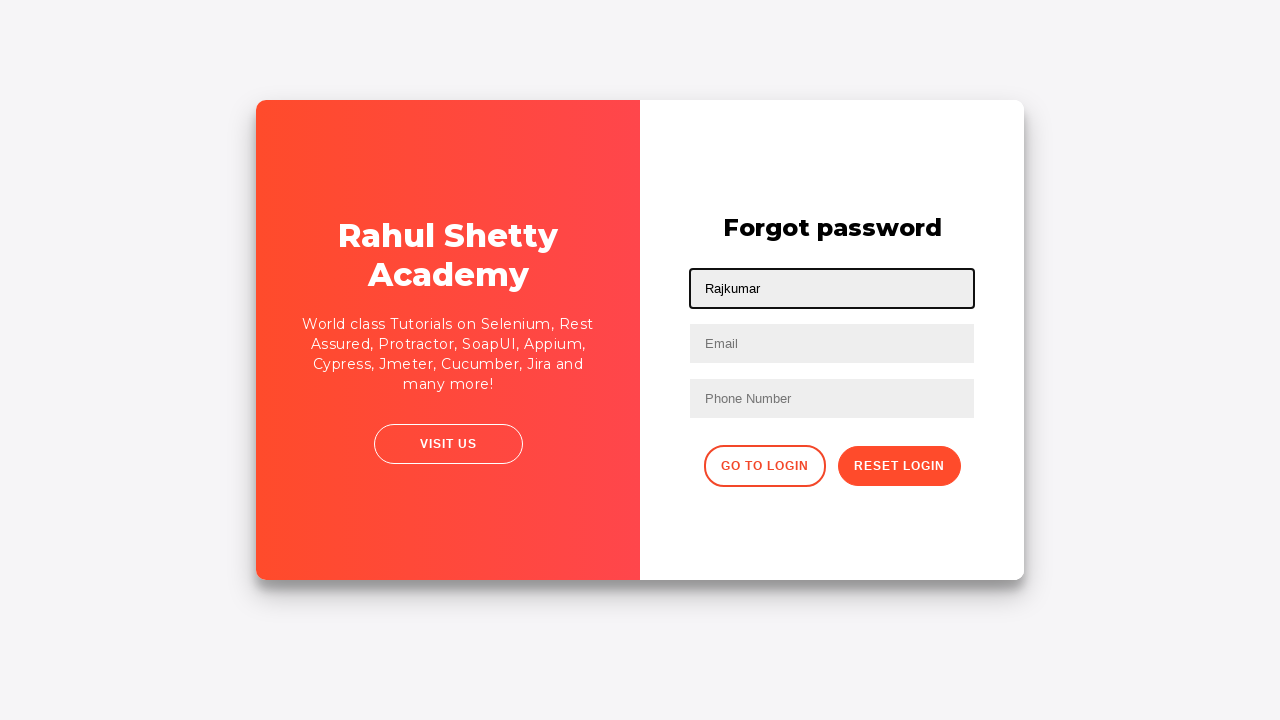

Filled email field with 'rajkumarraj123@rsa.com' on input[placeholder='Email']
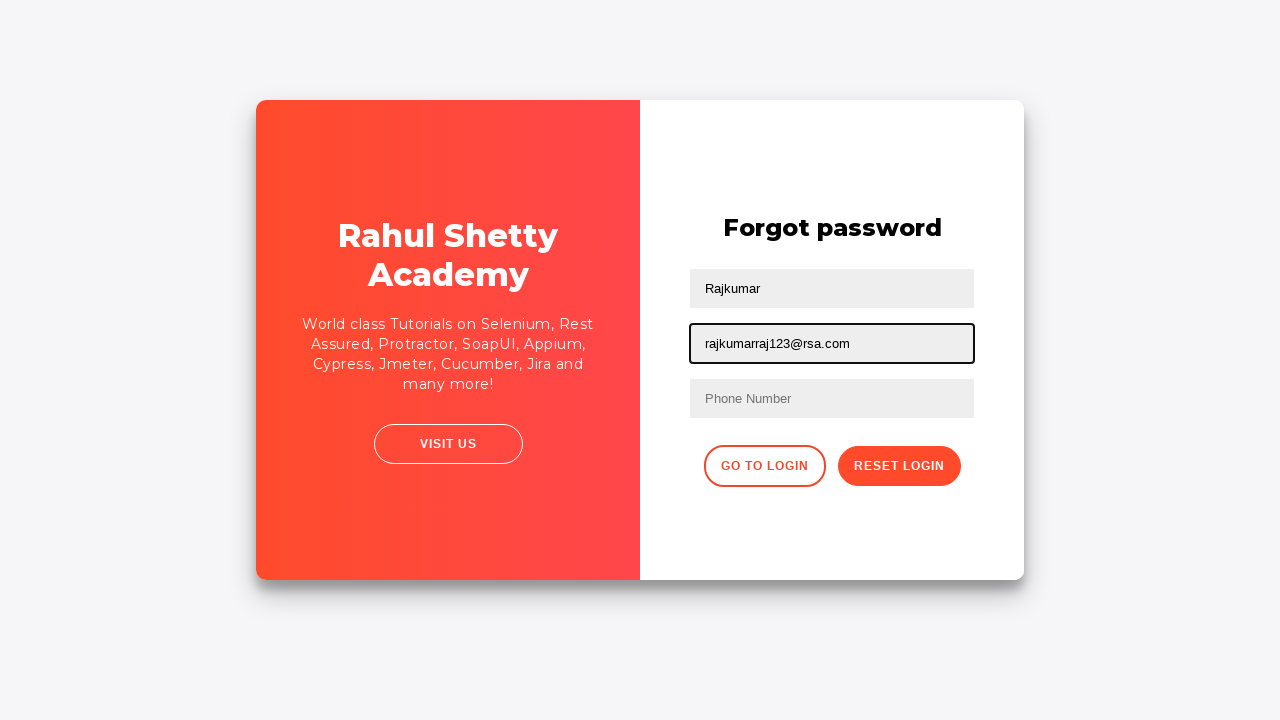

Cleared email field on input[type='text']:nth-child(3)
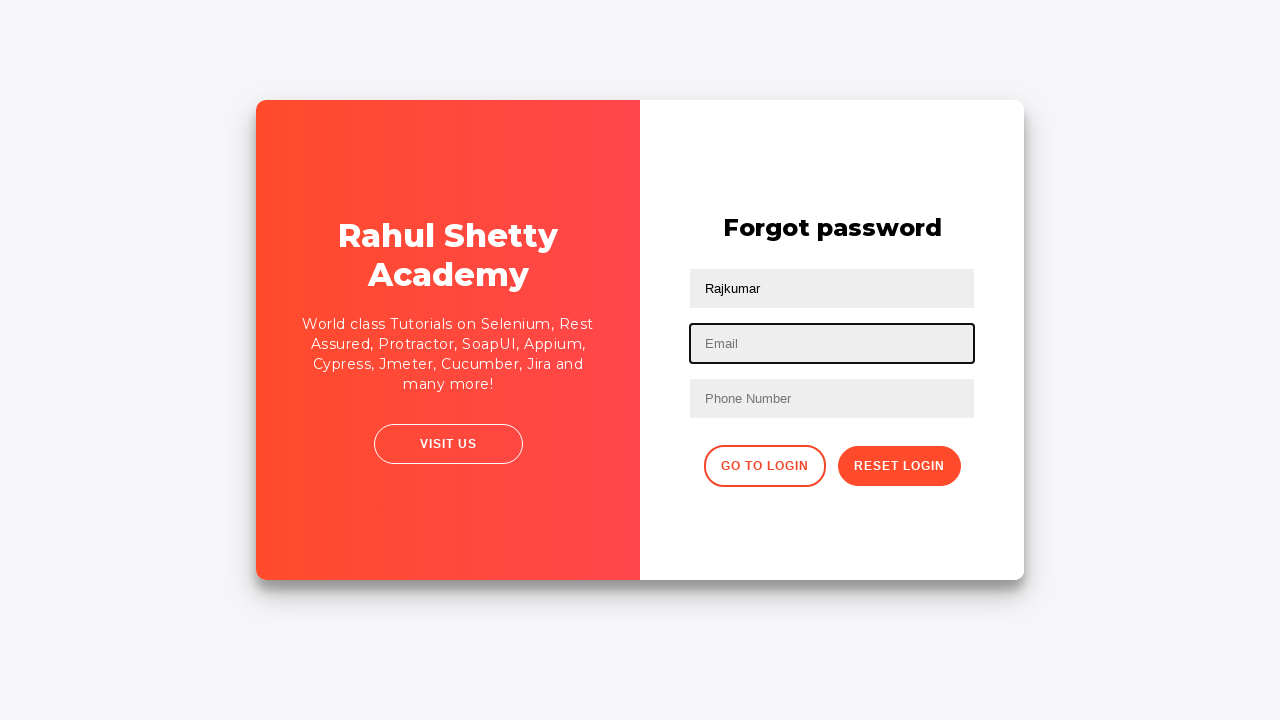

Re-filled email field with 'rajkumarraj123@gmail.com' on input[type='text']:nth-child(3)
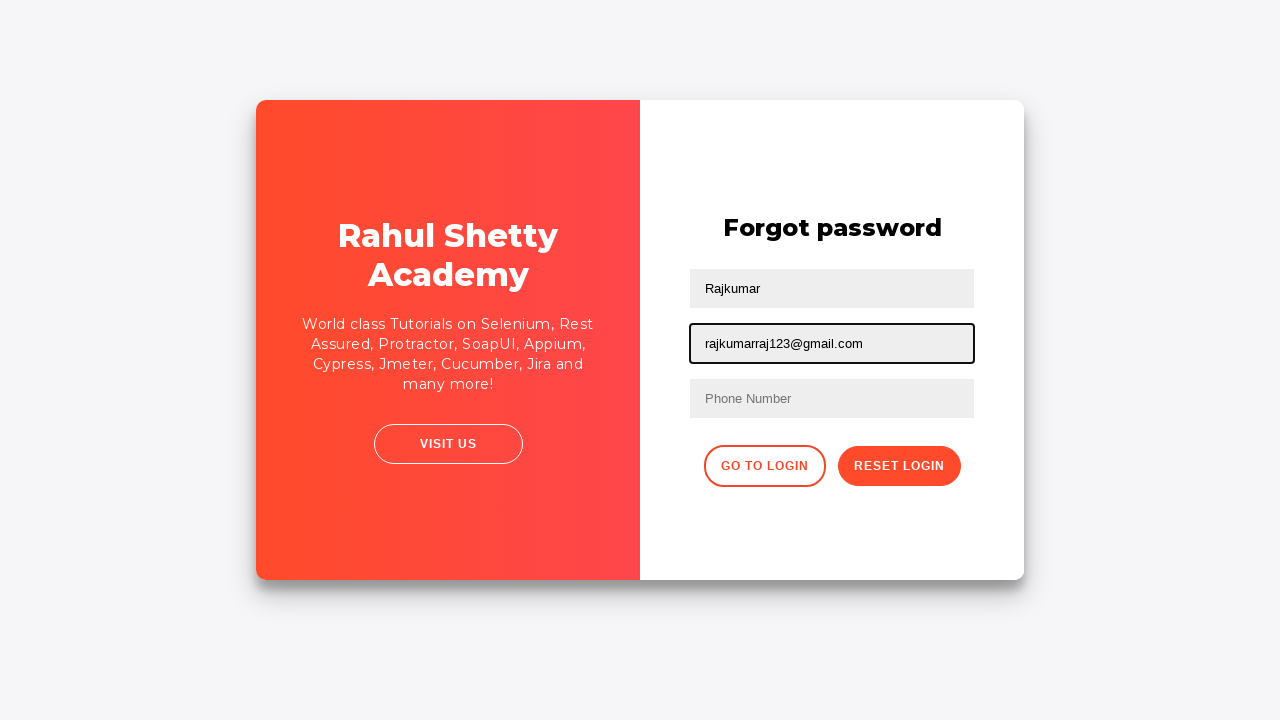

Filled phone number field with '1234566789' on form input:nth-of-type(3)
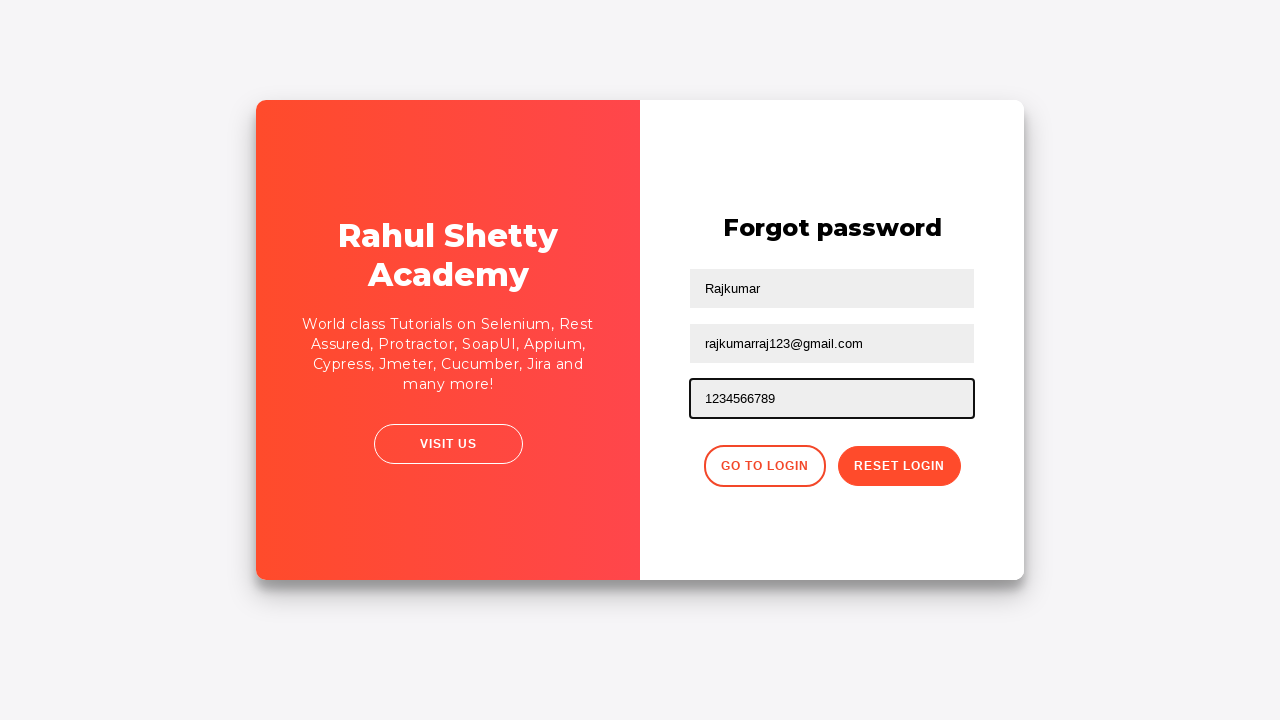

Clicked reset password button at (899, 466) on .reset-pwd-btn
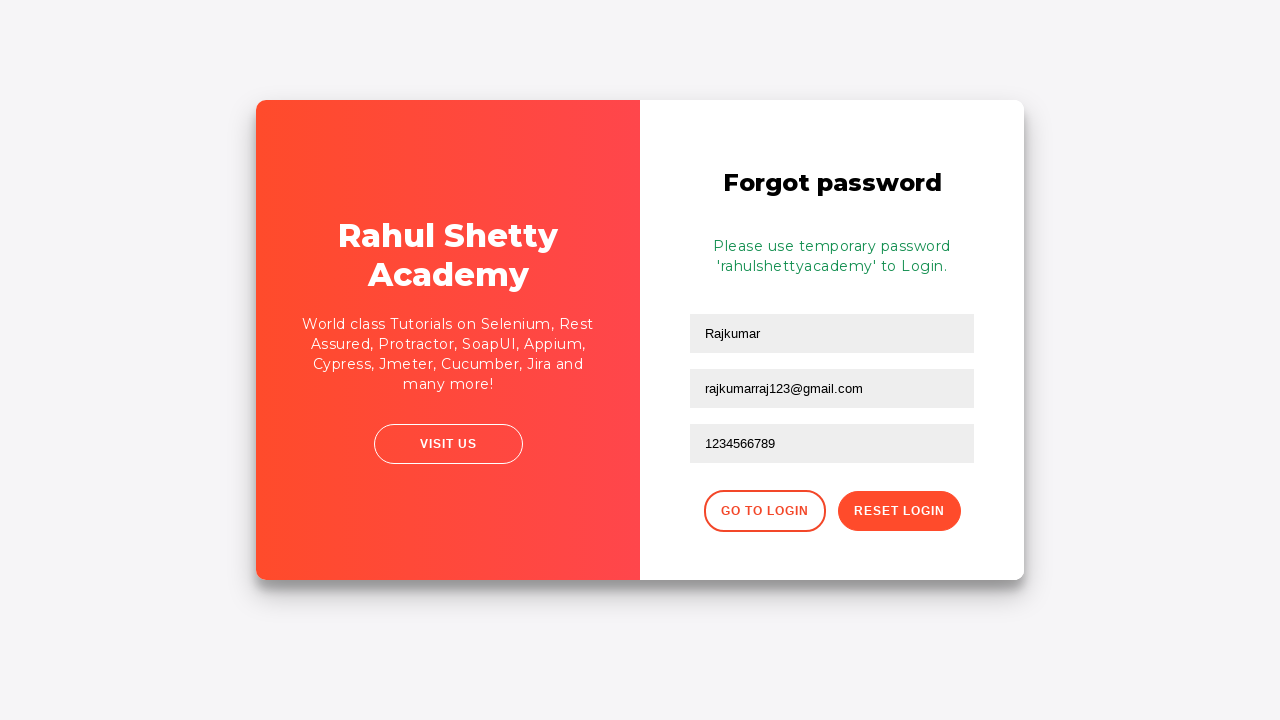

Password reset confirmation message appeared
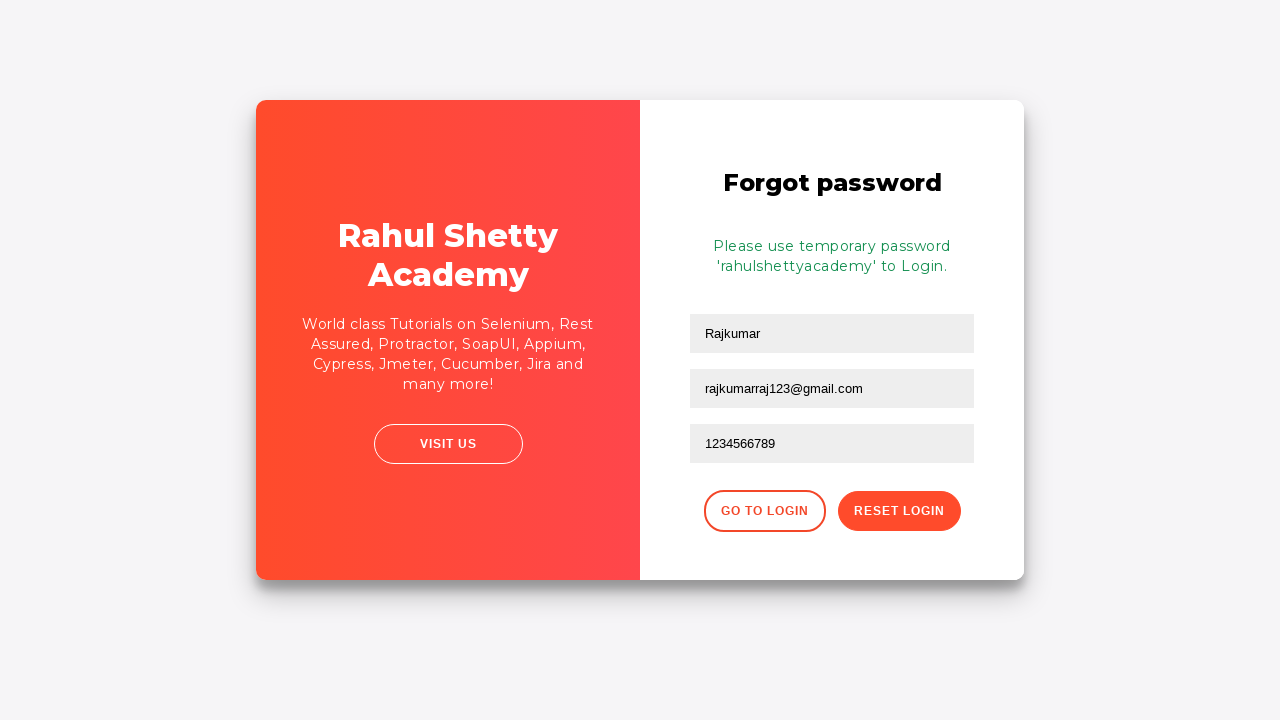

Clicked button to return to login form at (764, 511) on .forgot-pwd-btn-conainer button:first-child
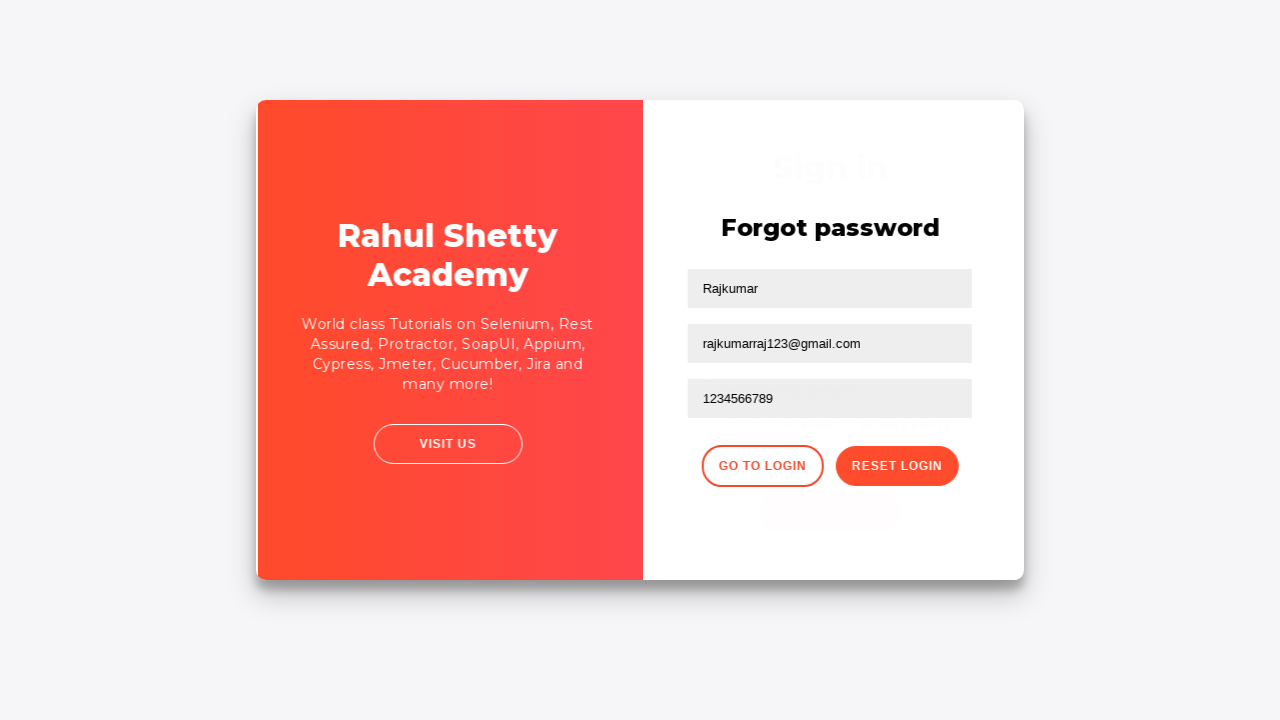

Waited for login form to load
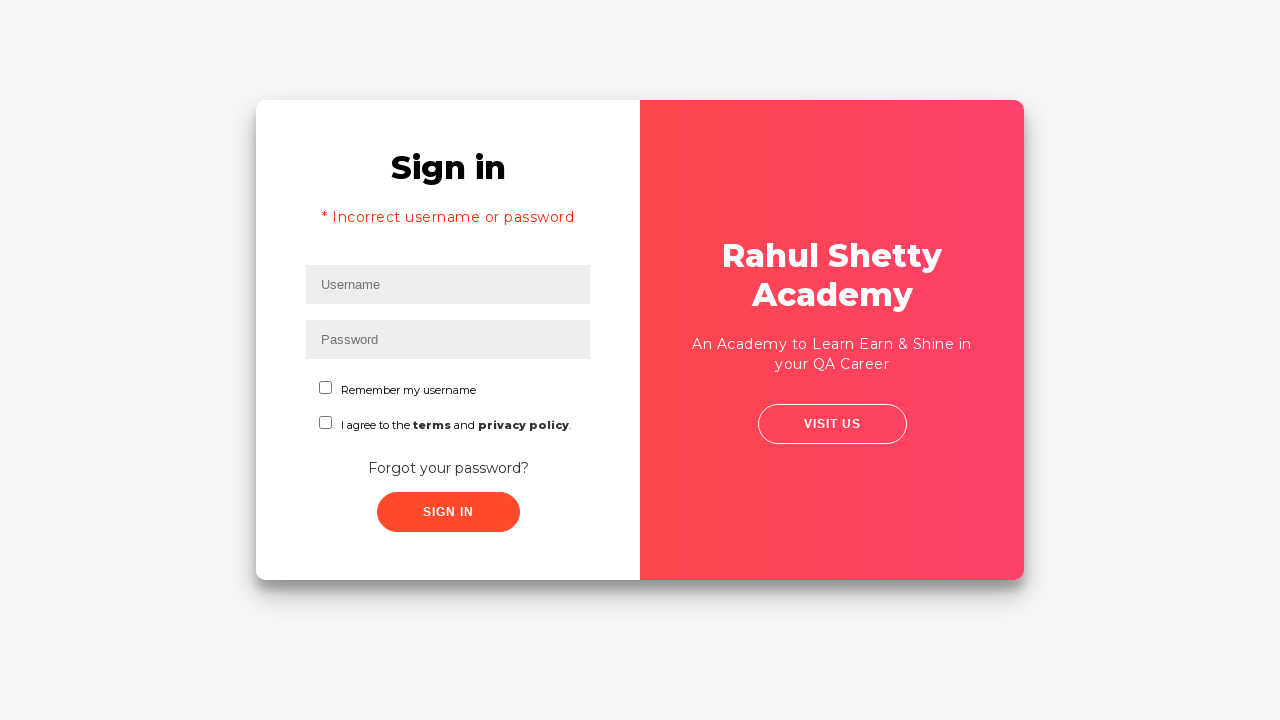

Filled username field with 'Raj' again on #inputUsername
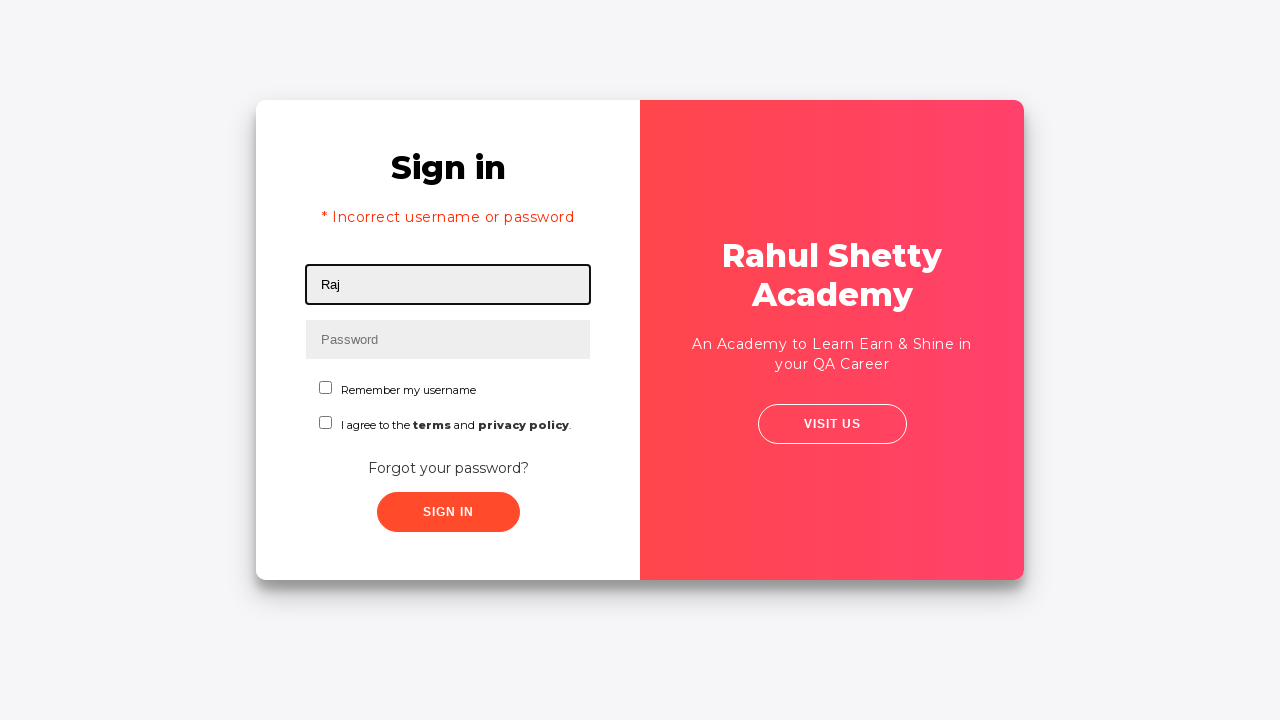

Filled password field with 'rahulshettyacademy' on input[type*='pass']
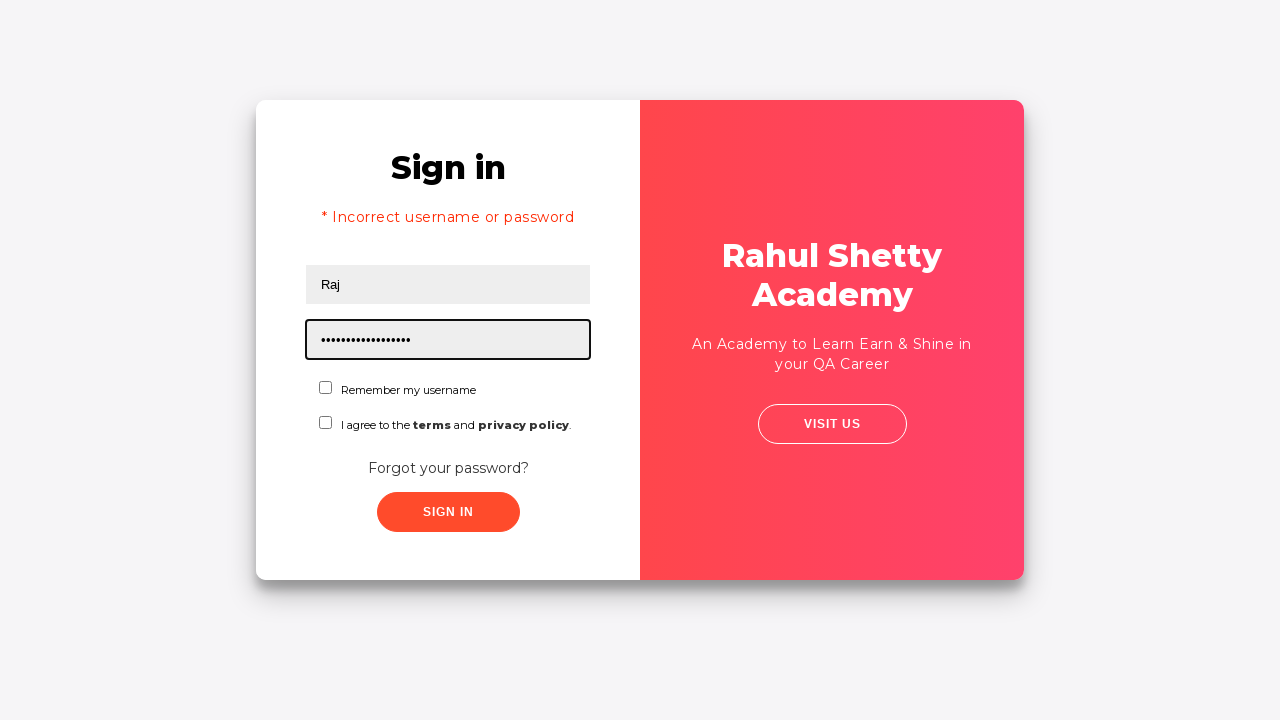

Checked the checkbox at (326, 388) on #chkboxOne
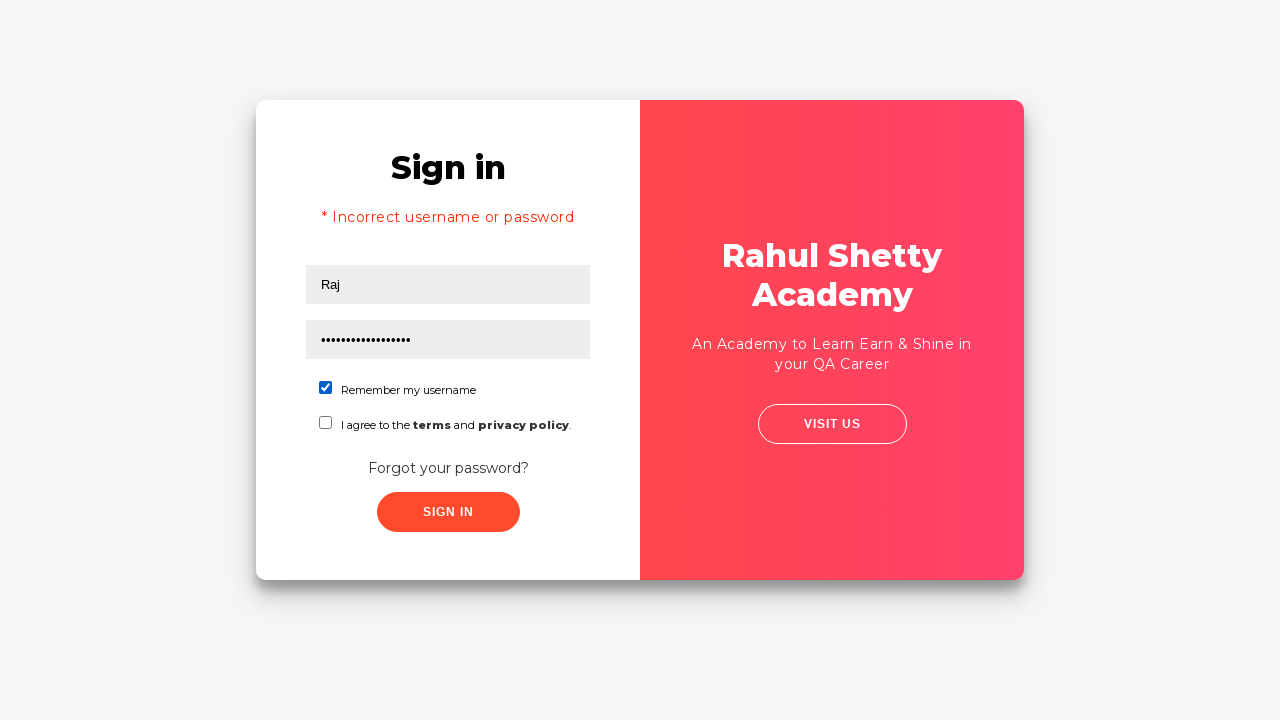

Clicked submit button for login at (448, 512) on button.submit
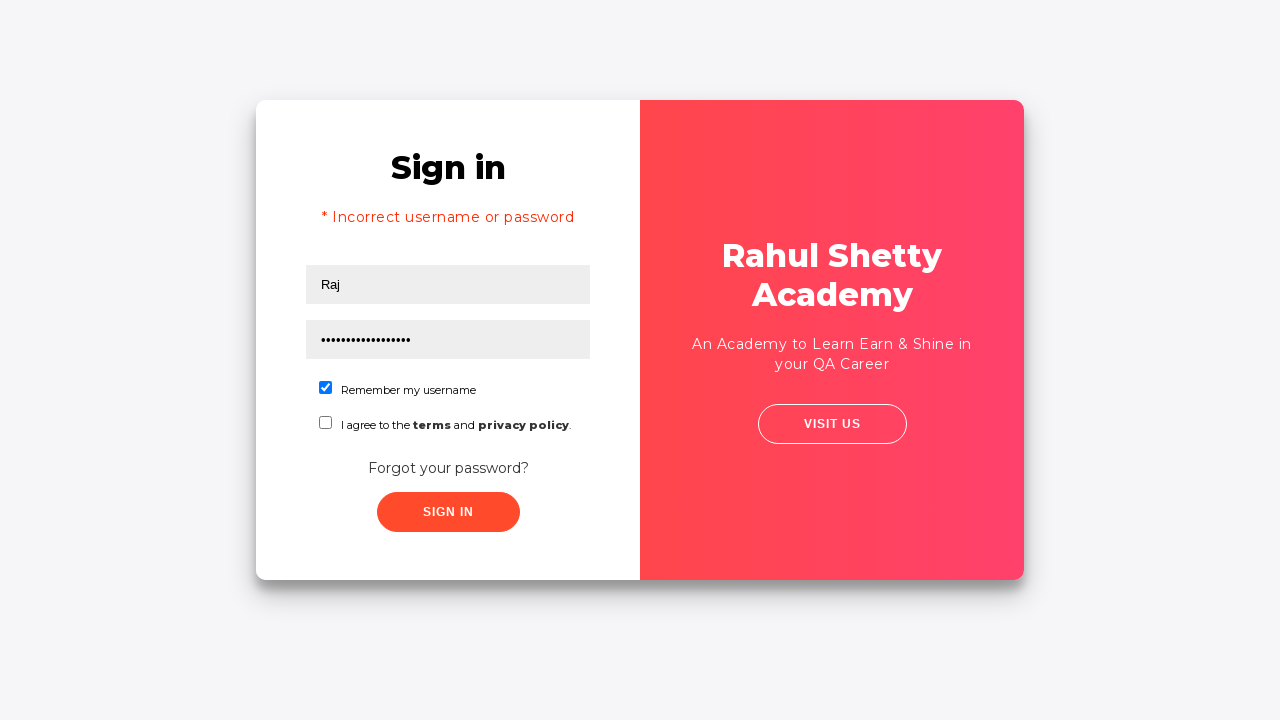

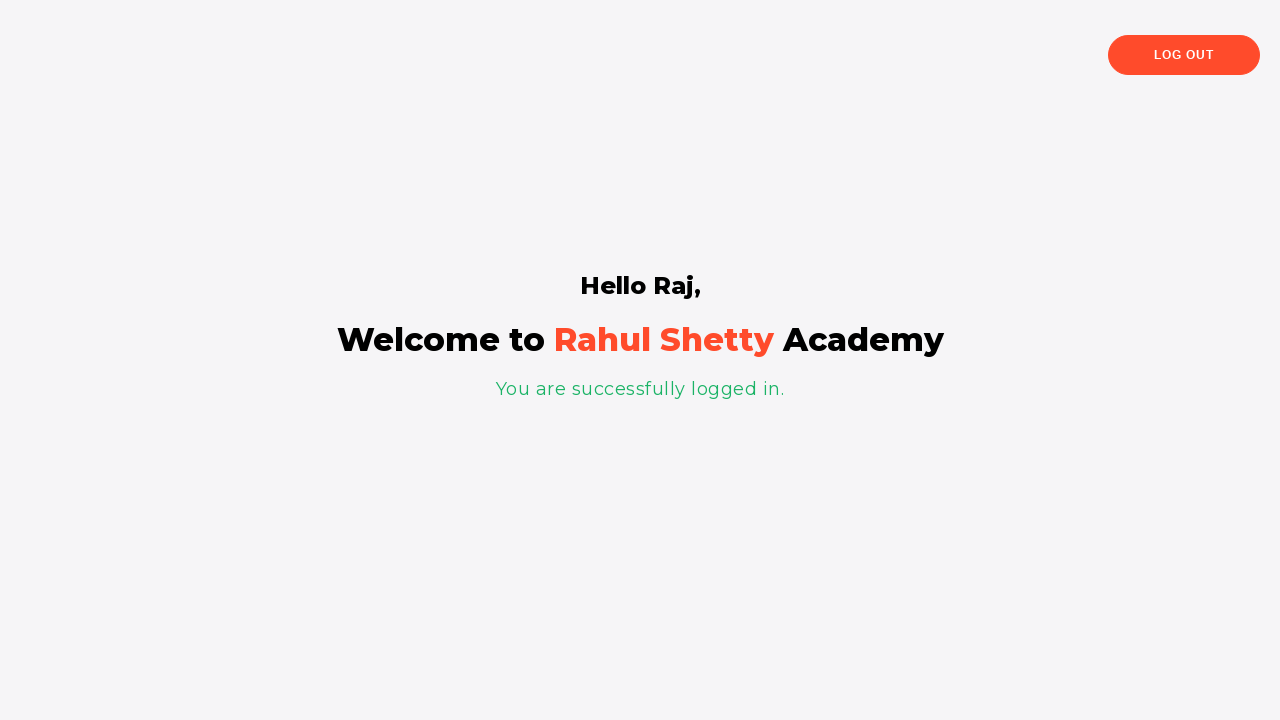